Tests triggering JS Alert via JavaScript execution, accepting the alert, and verifying the result

Starting URL: https://the-internet.herokuapp.com/javascript_alerts

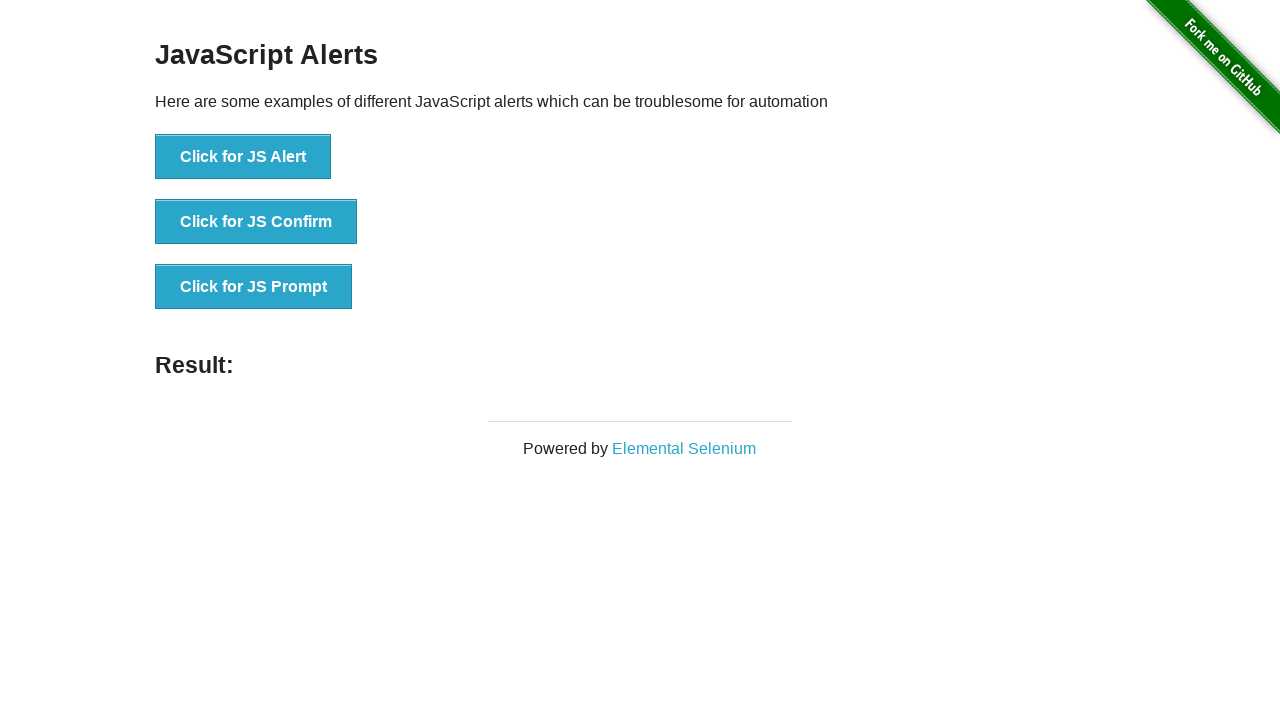

Set up dialog handler to automatically accept alerts
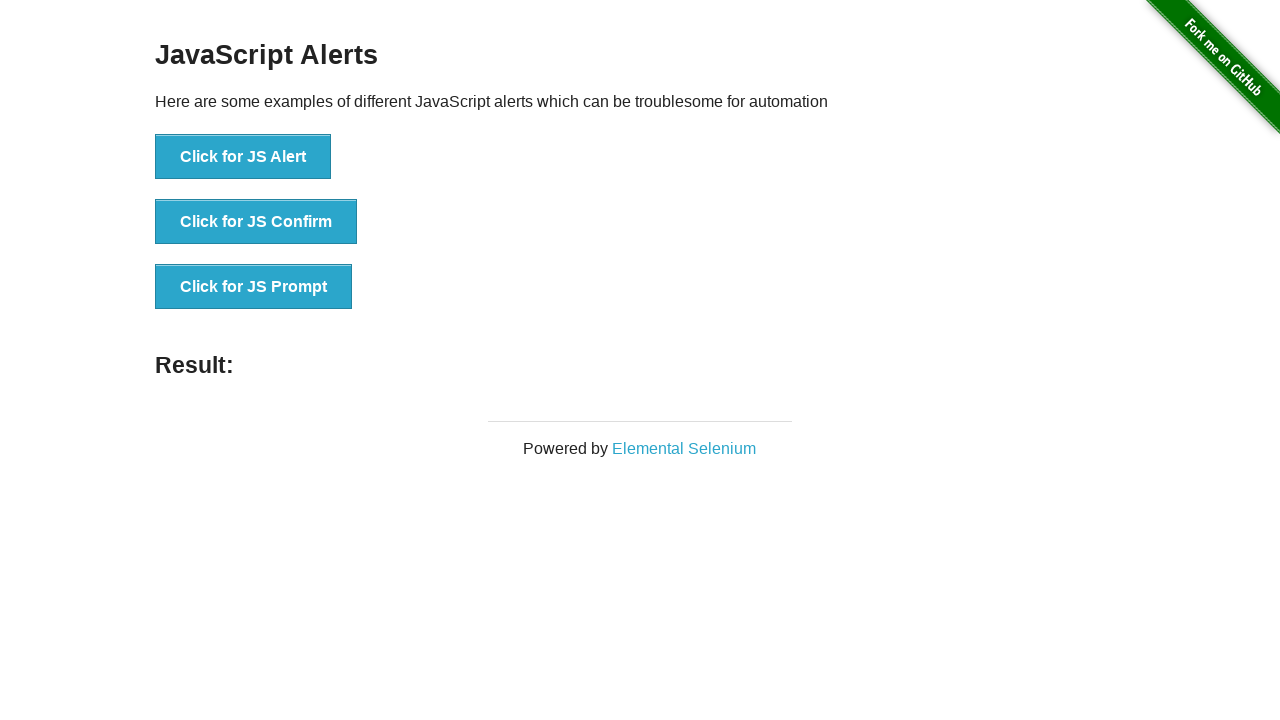

Triggered JavaScript alert via jsAlert() function
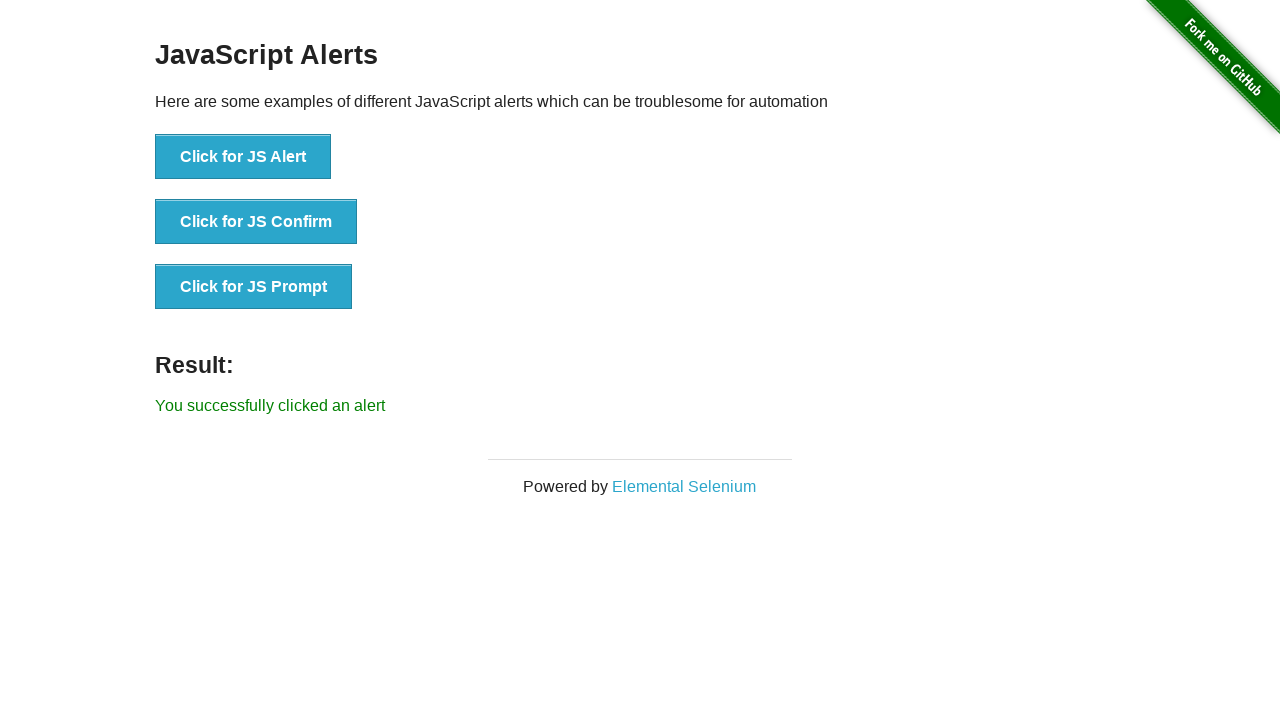

Waited for result element to appear
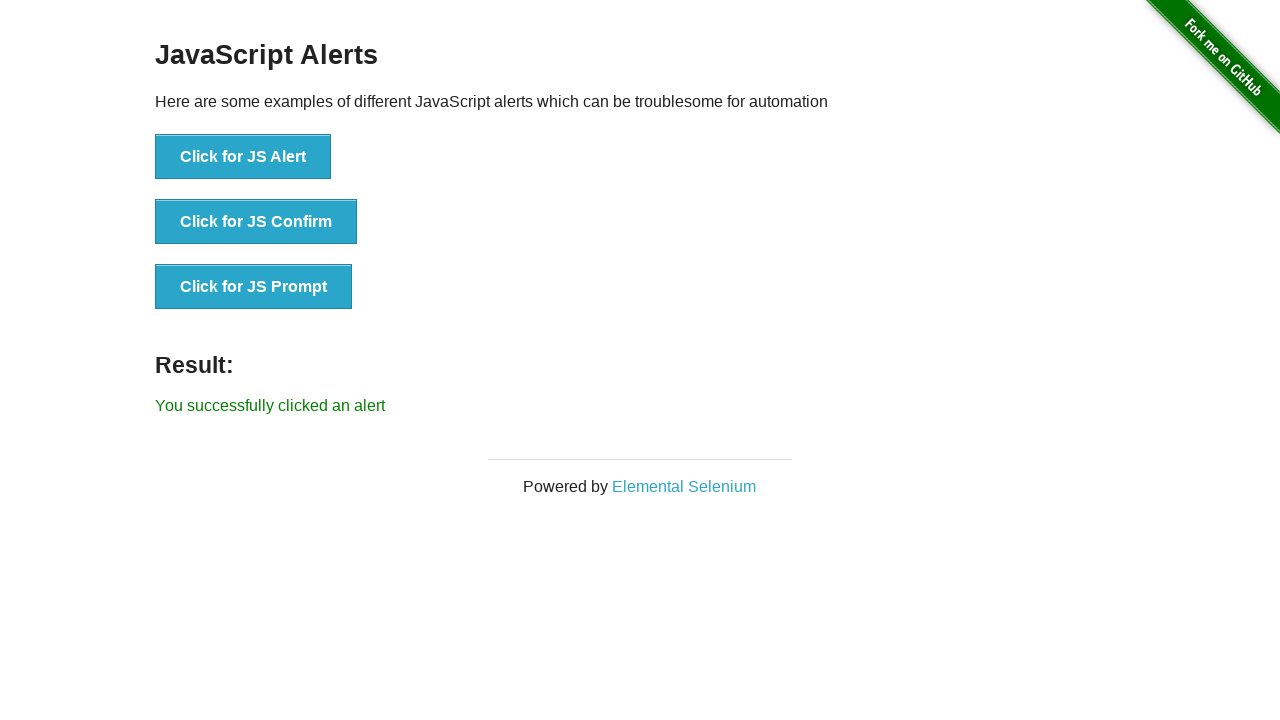

Retrieved text content from result element
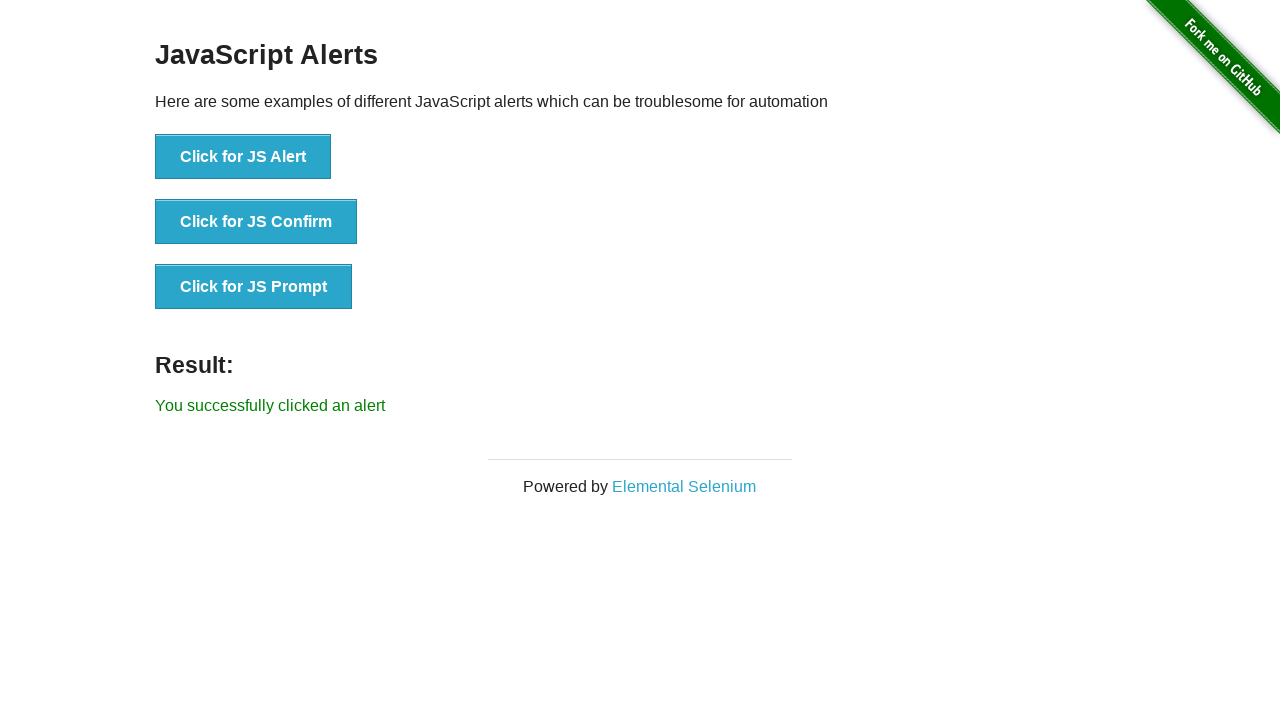

Verified result message matches expected text: 'You successfully clicked an alert'
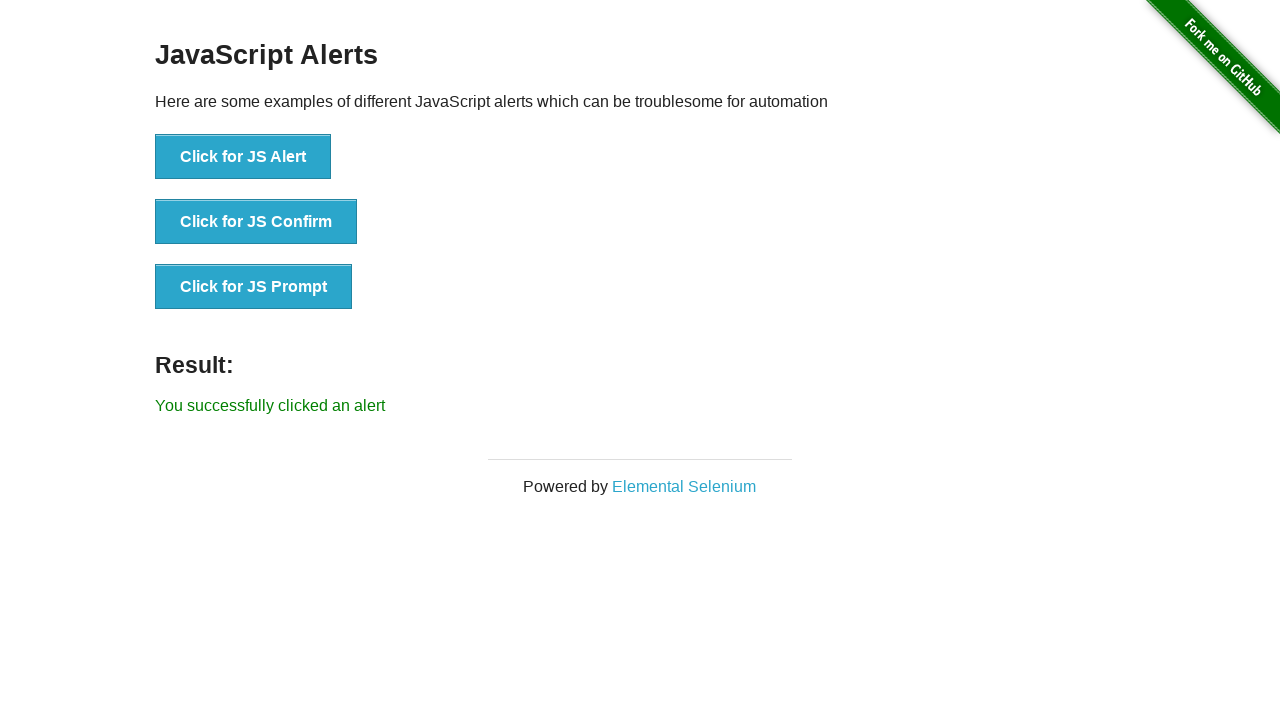

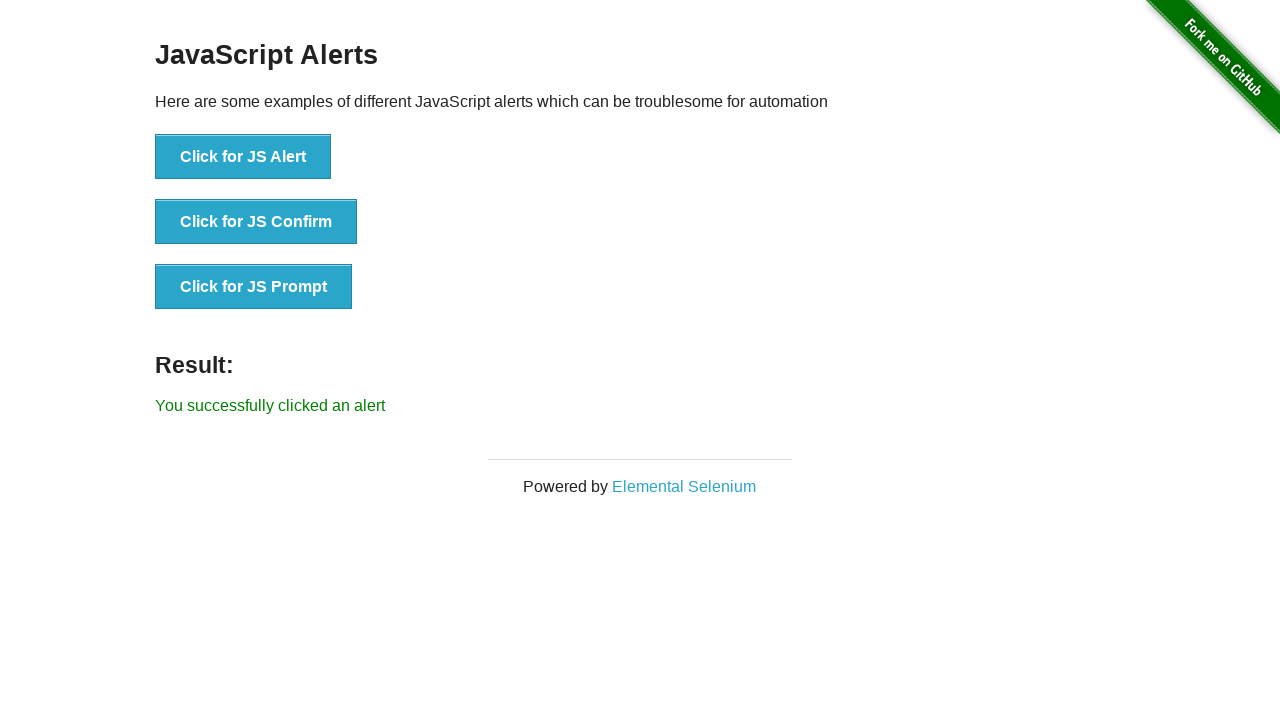